Tests dropdown menu functionality by selecting different options and verifying the selections

Starting URL: https://the-internet.herokuapp.com/dropdown

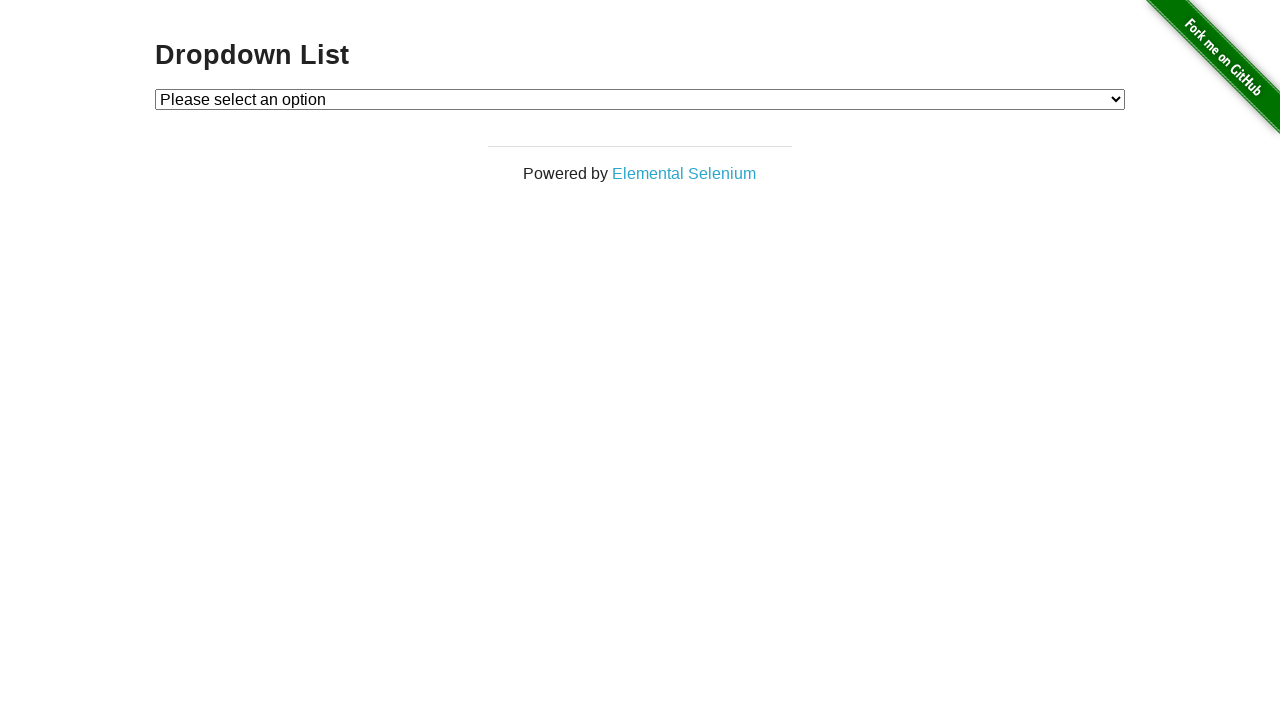

Navigated to dropdown menu test page
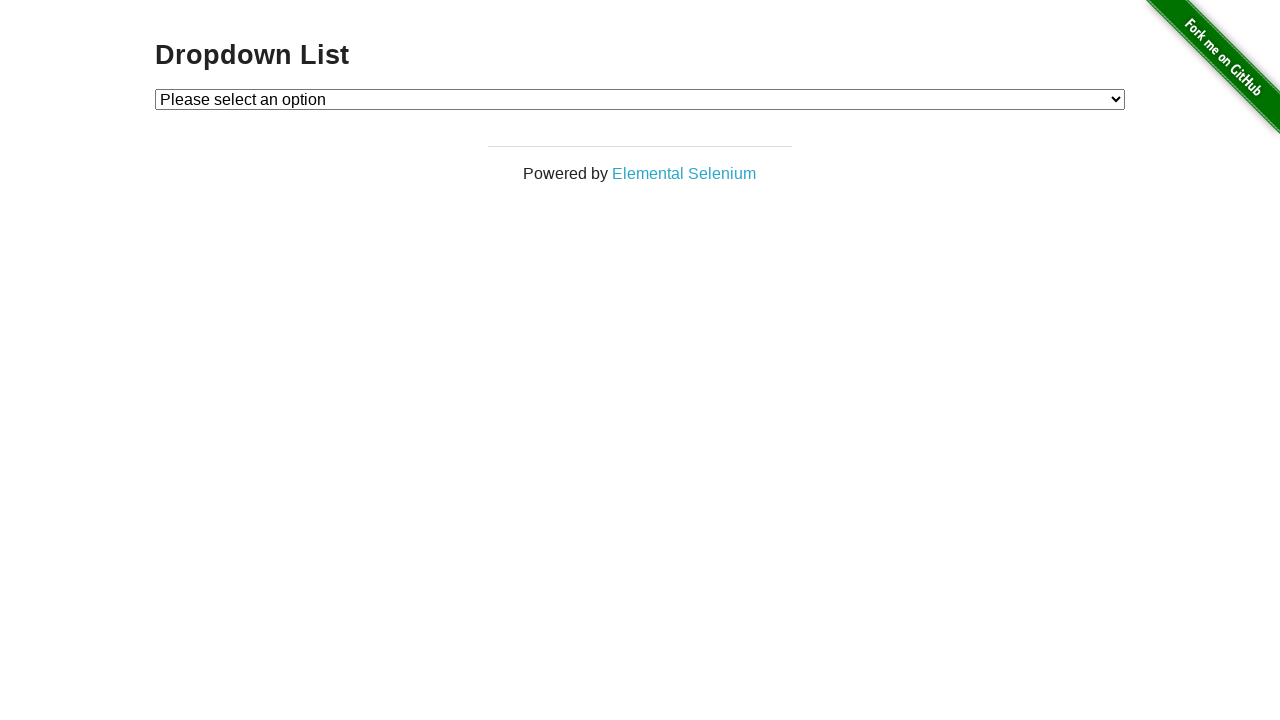

Located dropdown element
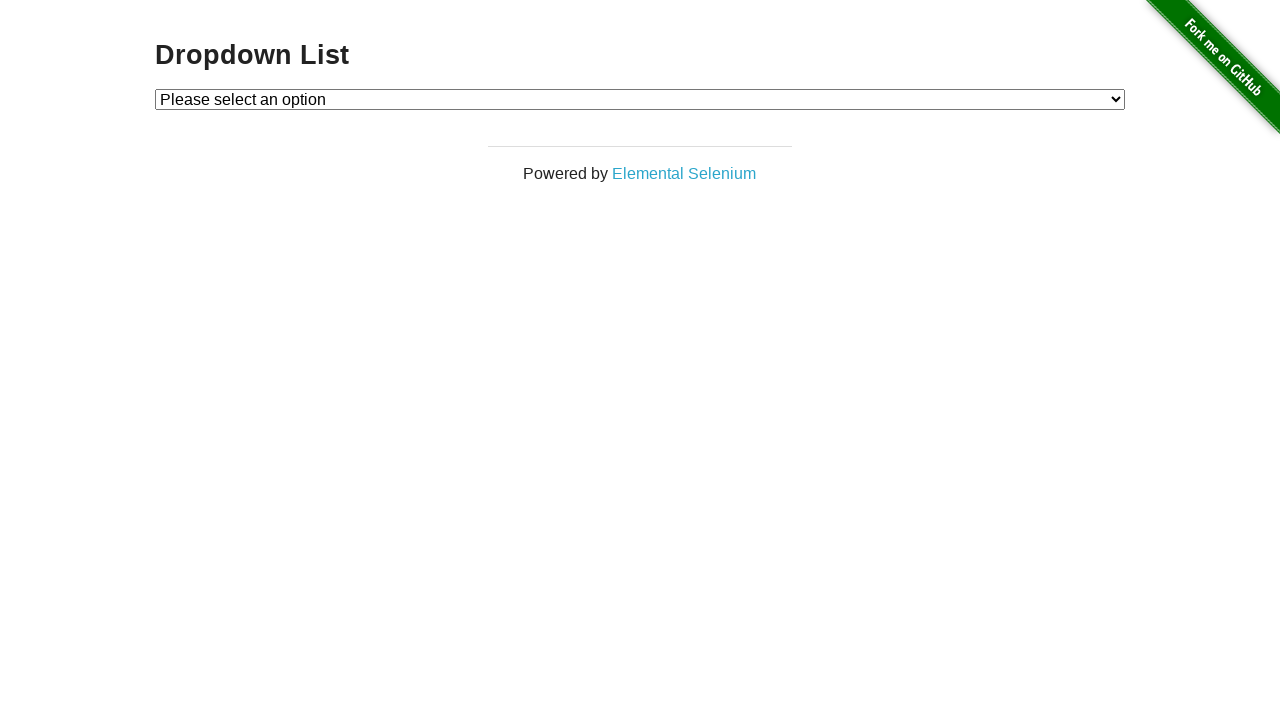

Selected Option 1 from dropdown by index on select#dropdown
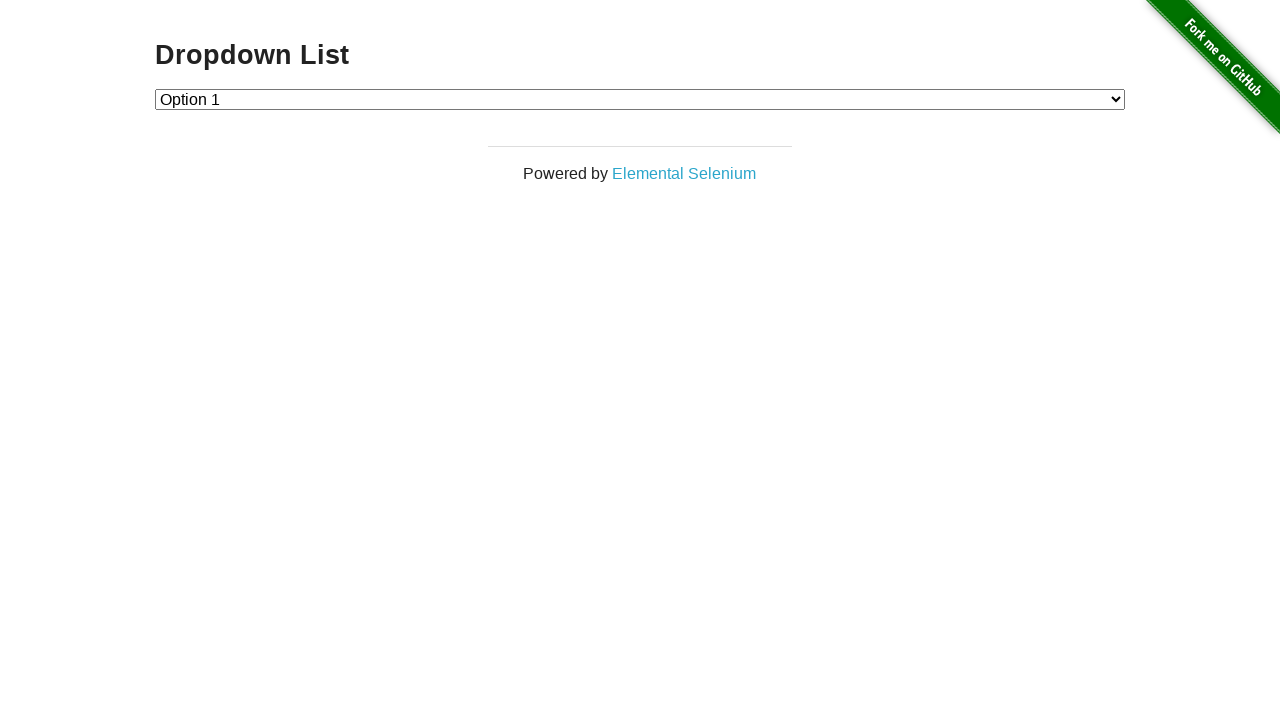

Verified Option 1 is selected (value == '1')
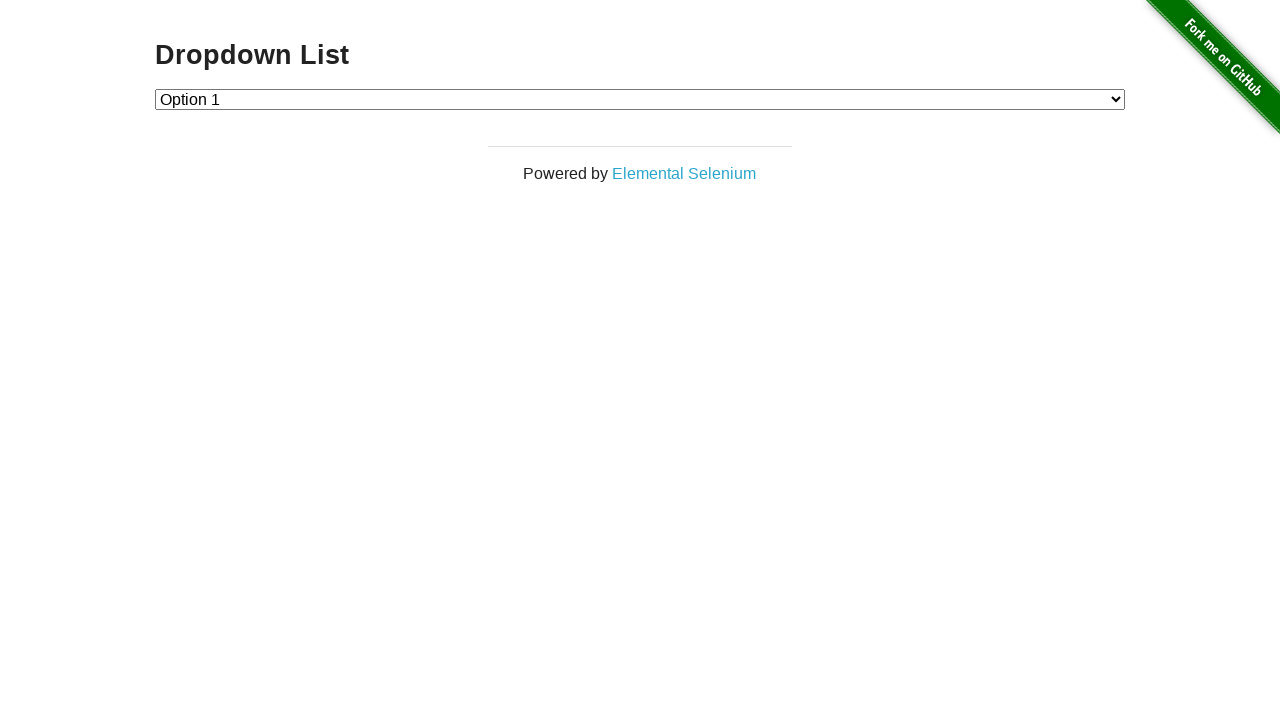

Waited 2 seconds for visual feedback
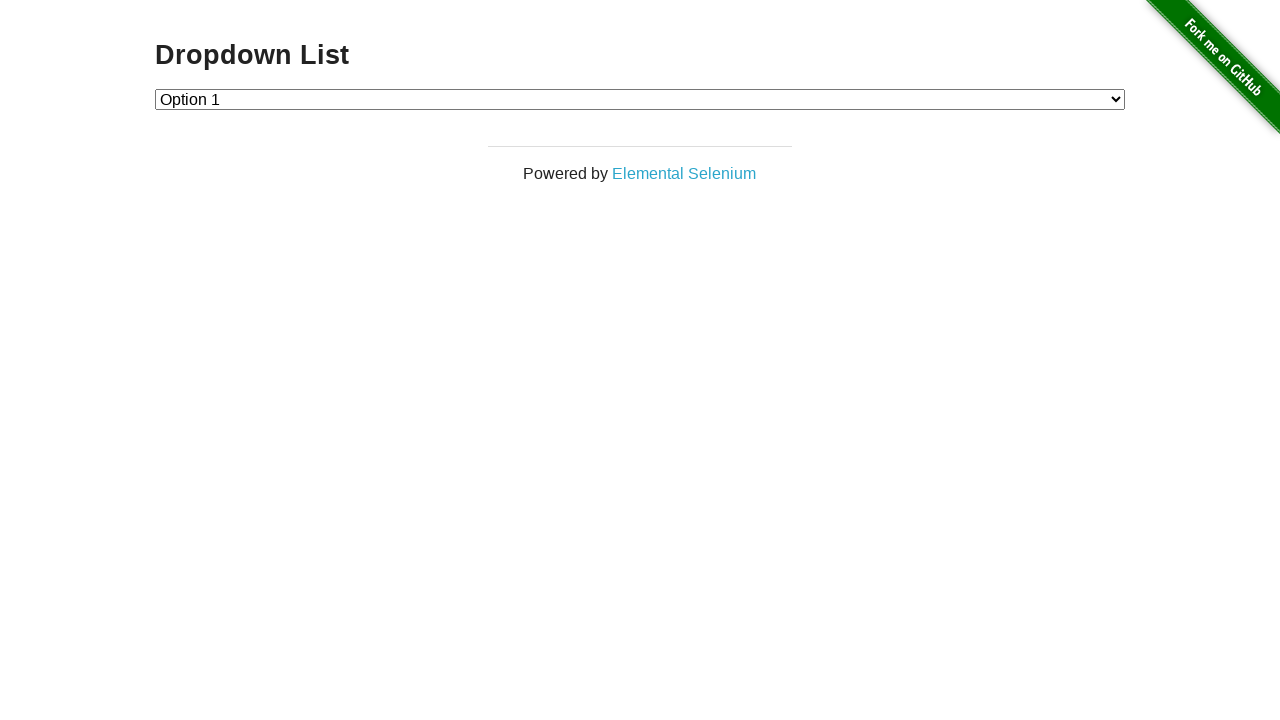

Selected Option 2 from dropdown by index on select#dropdown
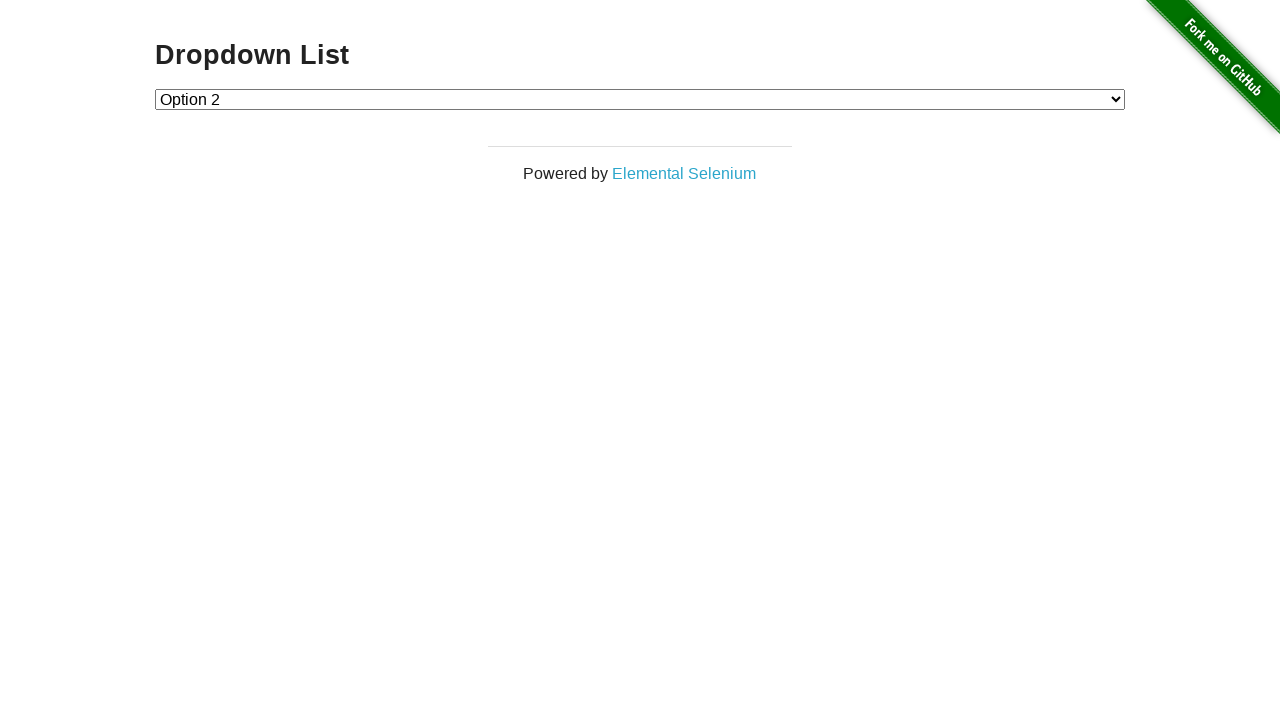

Verified Option 2 is selected (value == '2')
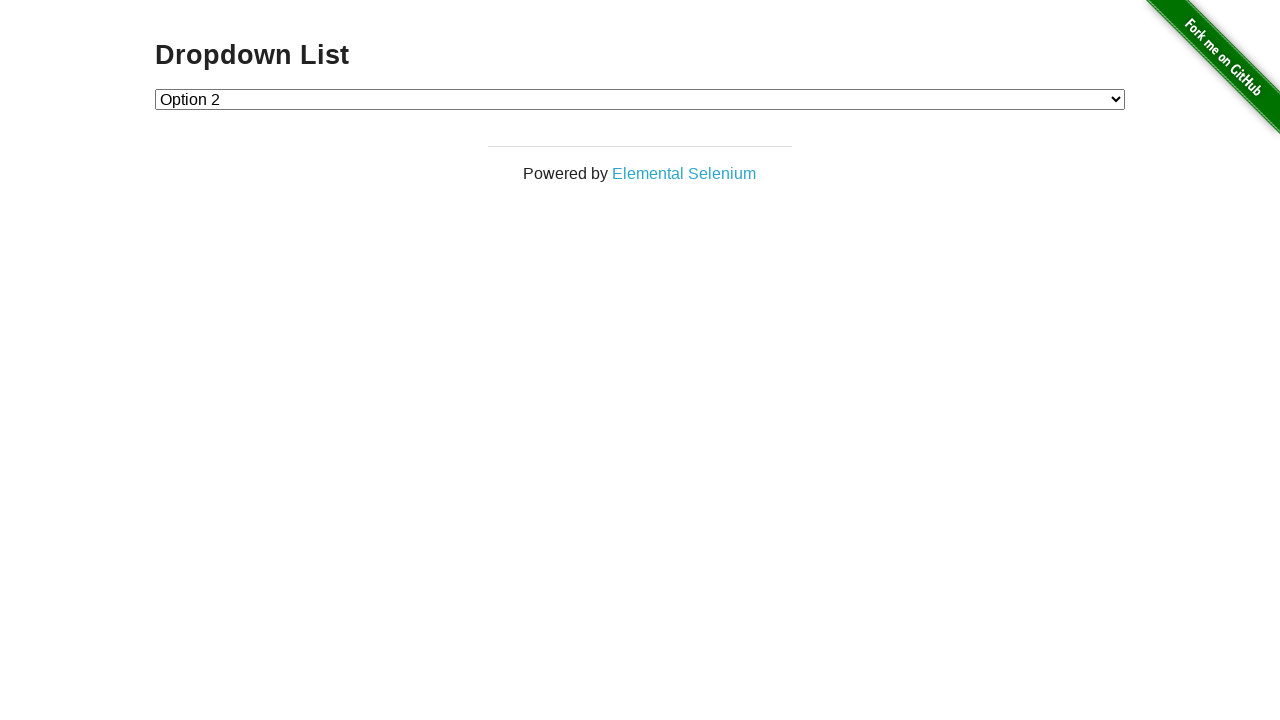

Retrieved all dropdown options
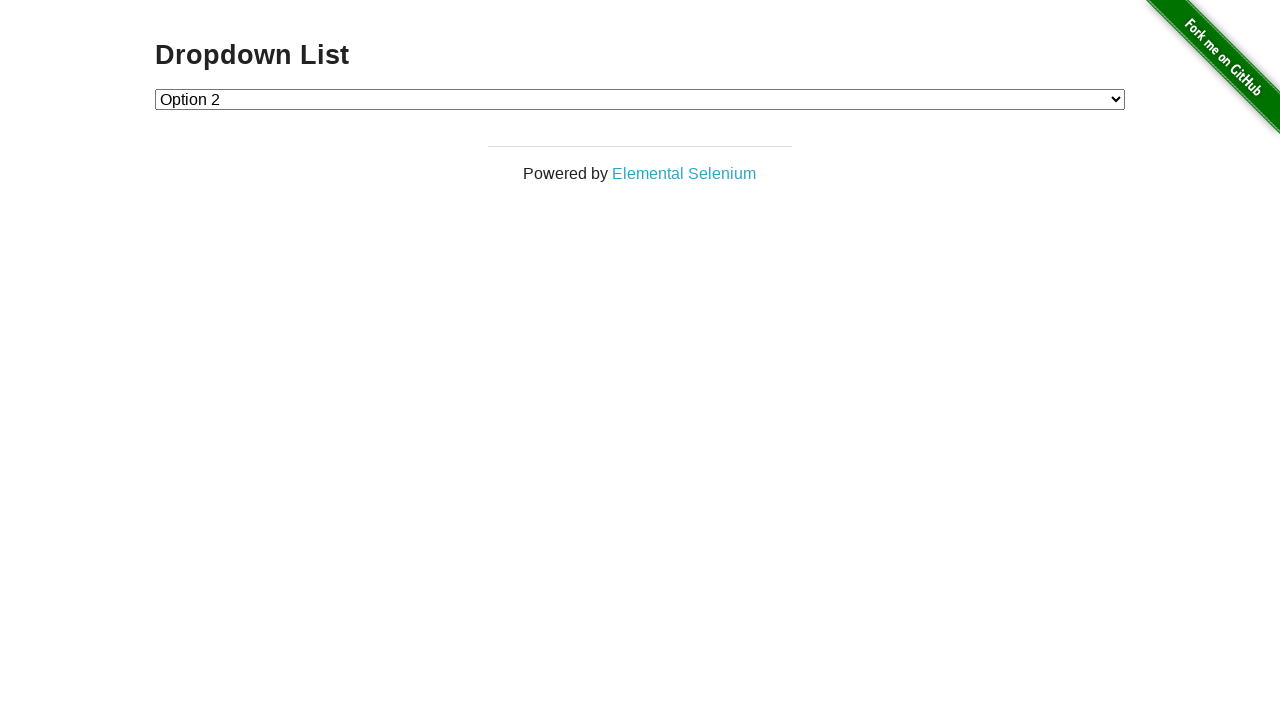

Verified dropdown contains exactly 3 options (including placeholder)
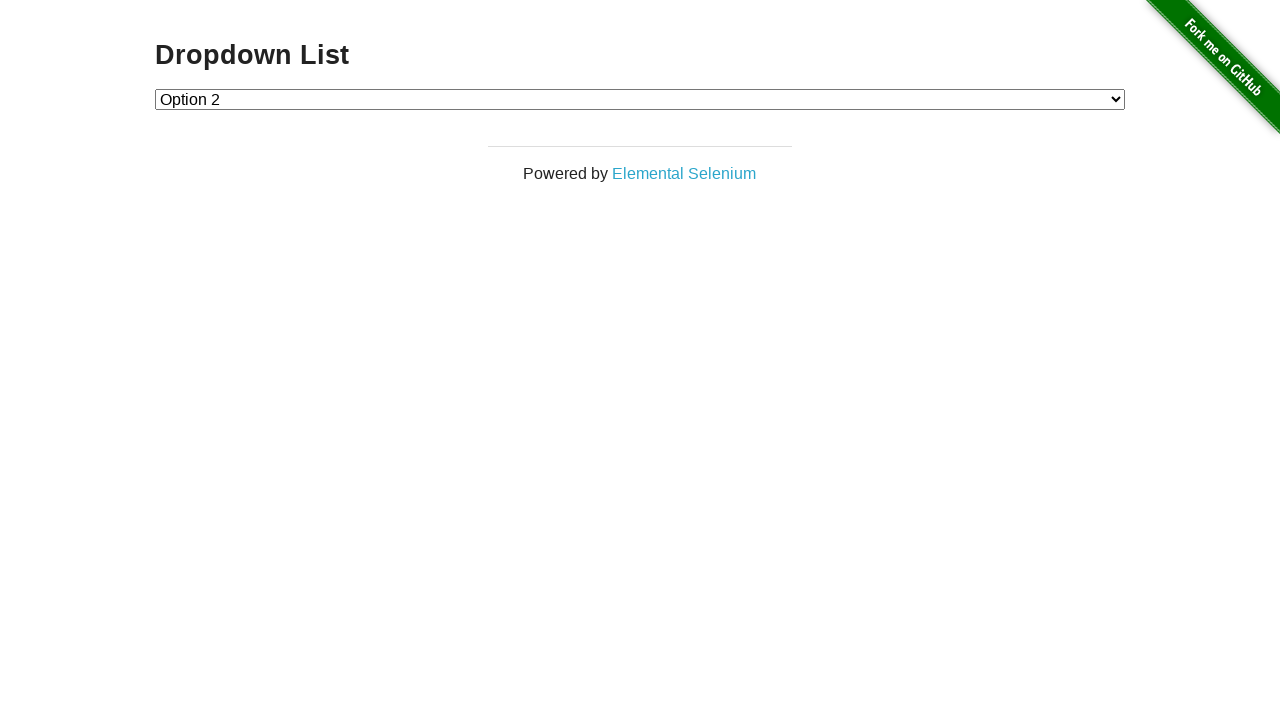

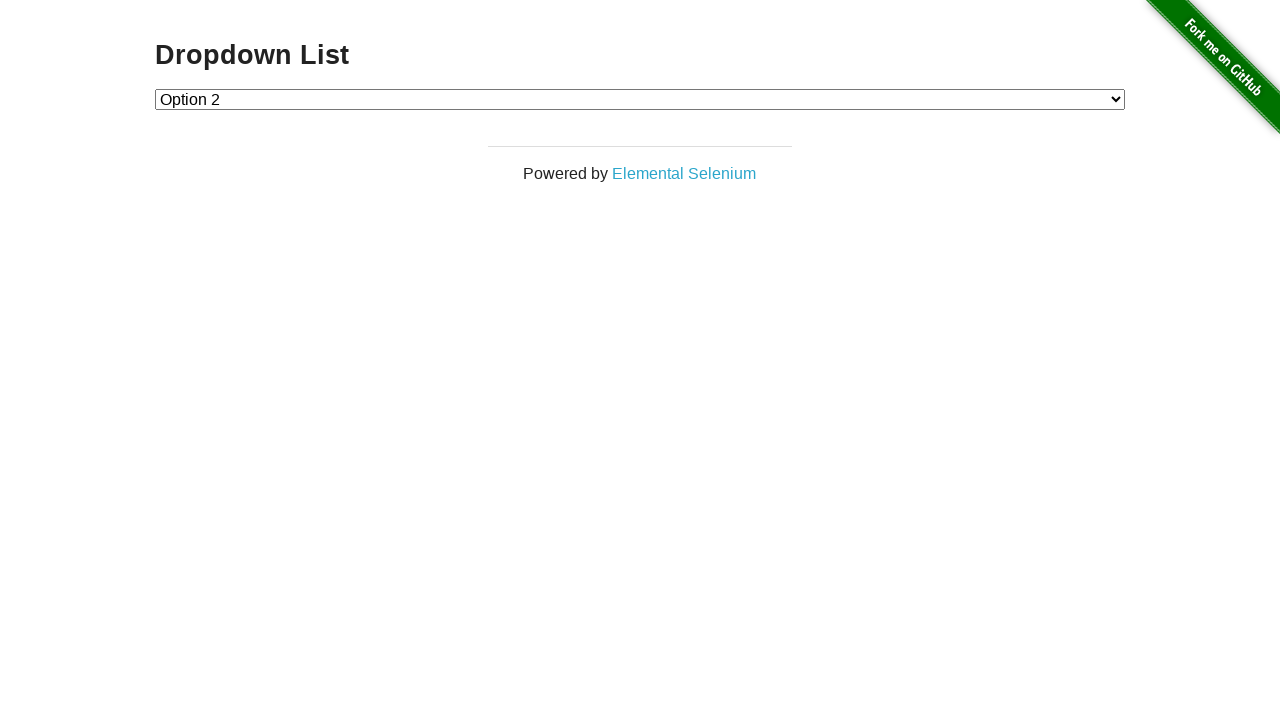